Tests handling of stale element references by filling a form field, refreshing the page to invalidate the DOM, then re-locating and filling the field again with a different value.

Starting URL: https://naveenautomationlabs.com/opencart/index.php?route=account/register

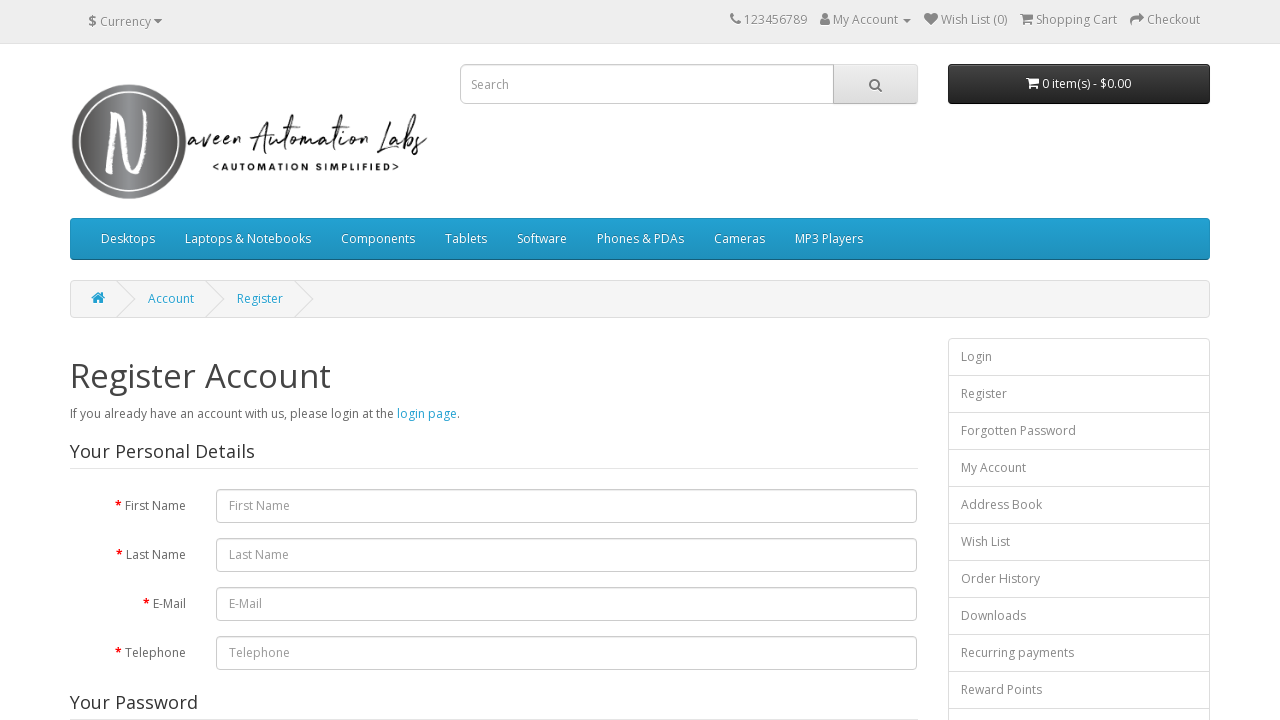

Filled firstname field with 'naveen@gmail.com' (initial DOM) on #input-firstname
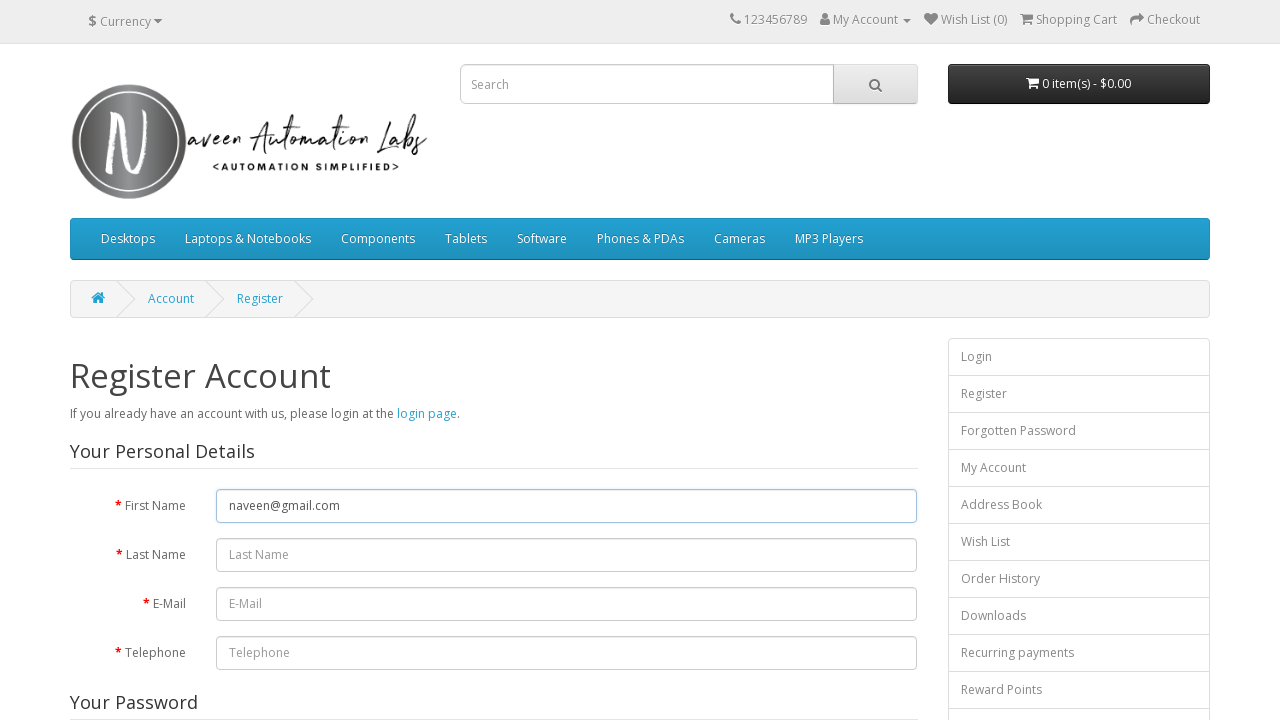

Refreshed page to invalidate DOM and trigger stale element reference
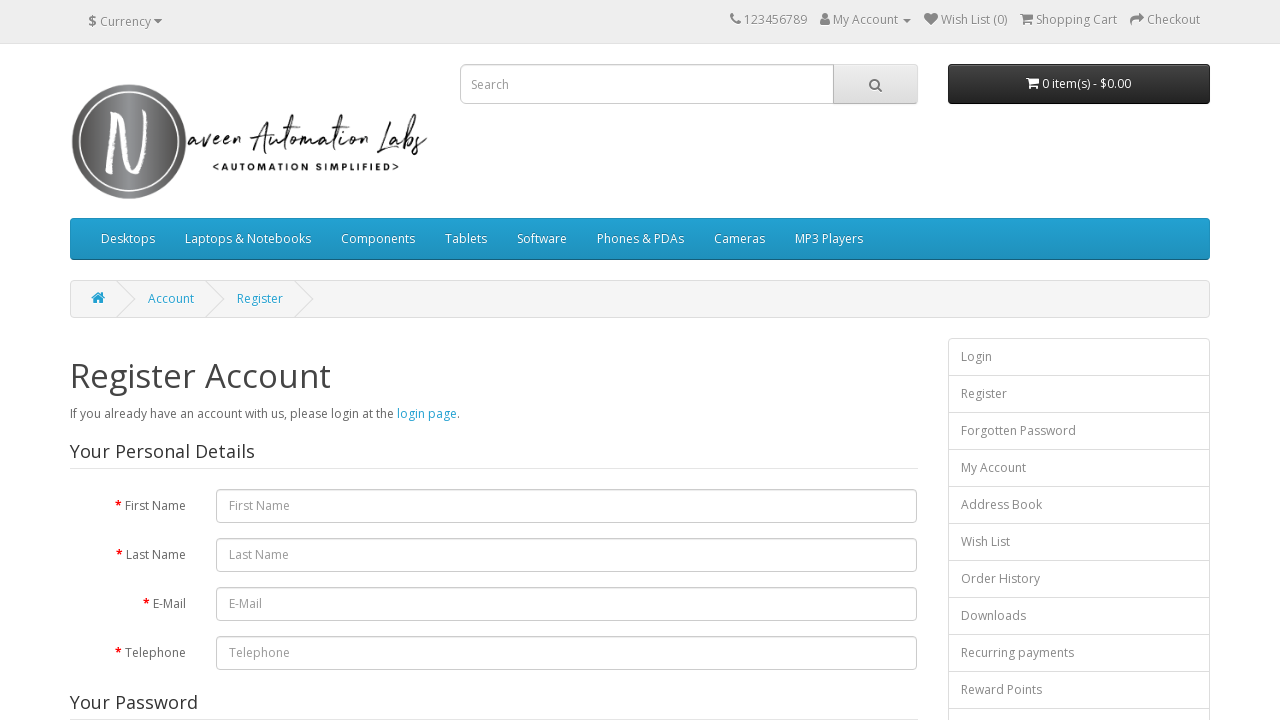

Waited for firstname field to be available after page refresh (DOM v2)
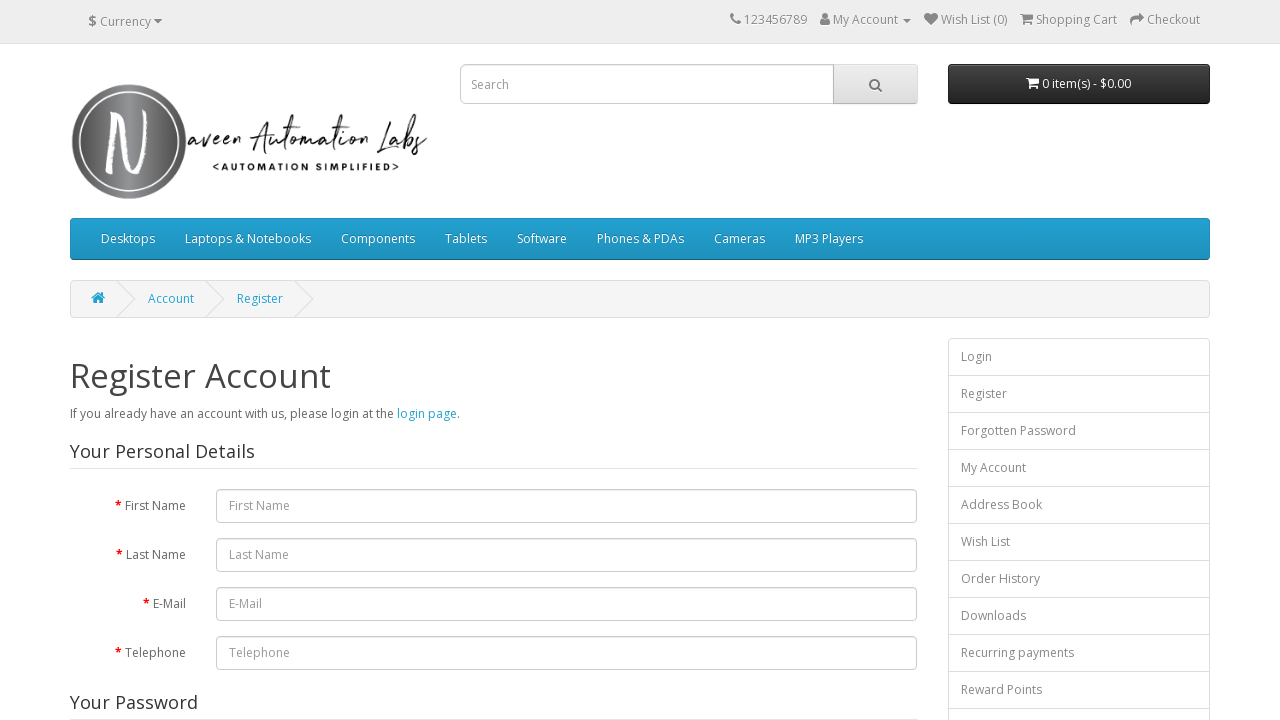

Filled firstname field with 'mohit@gmail.com' using re-located element from refreshed DOM on #input-firstname
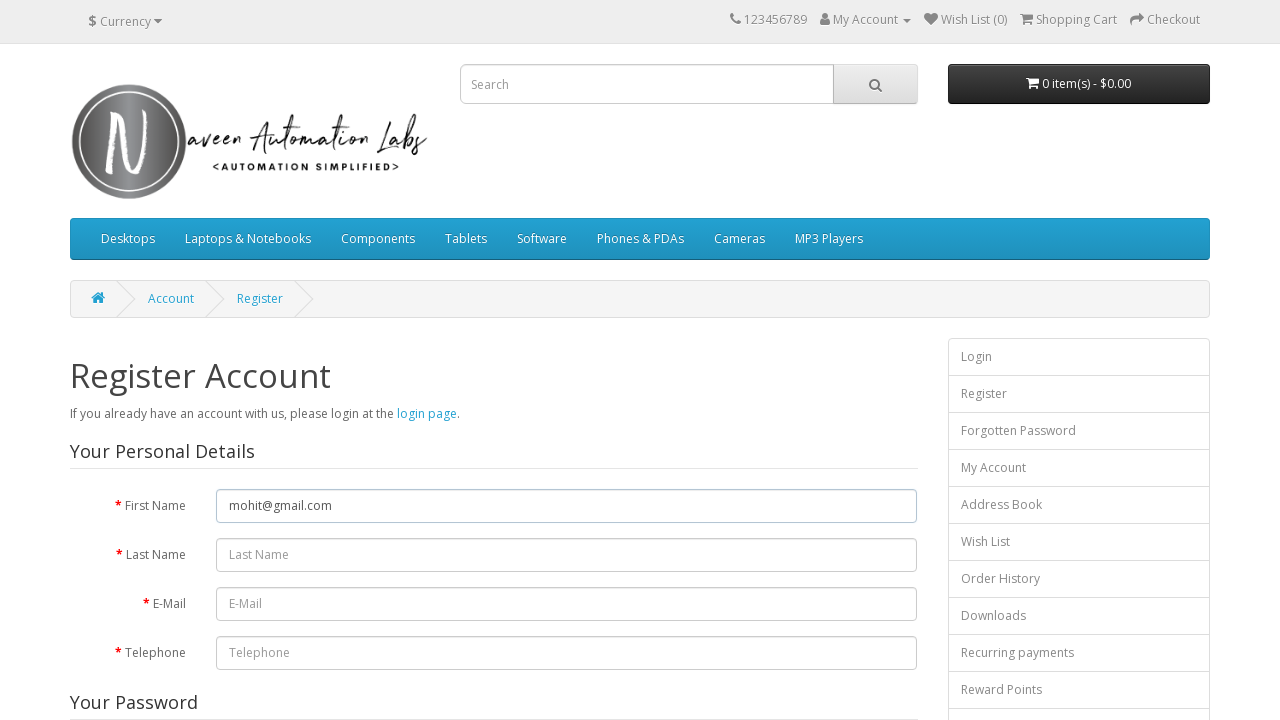

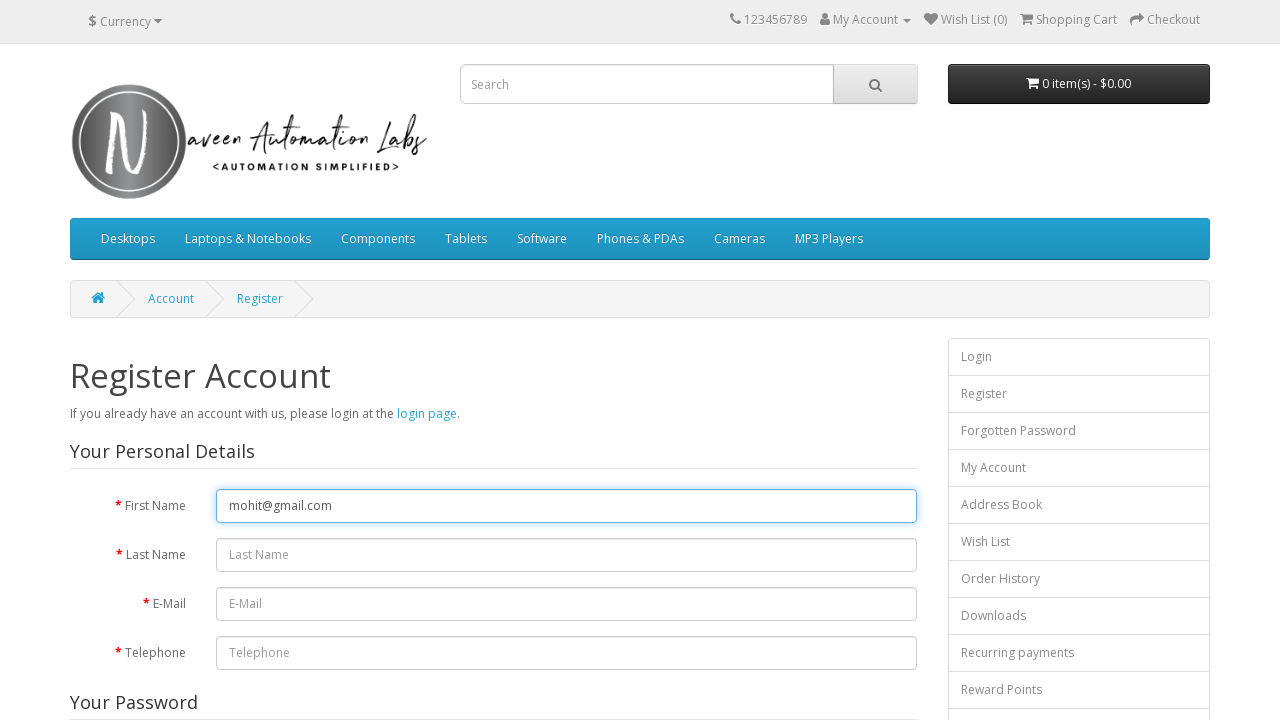